Tests checkbox functionality by clicking checkboxes and verifying their selection state

Starting URL: http://the-internet.herokuapp.com

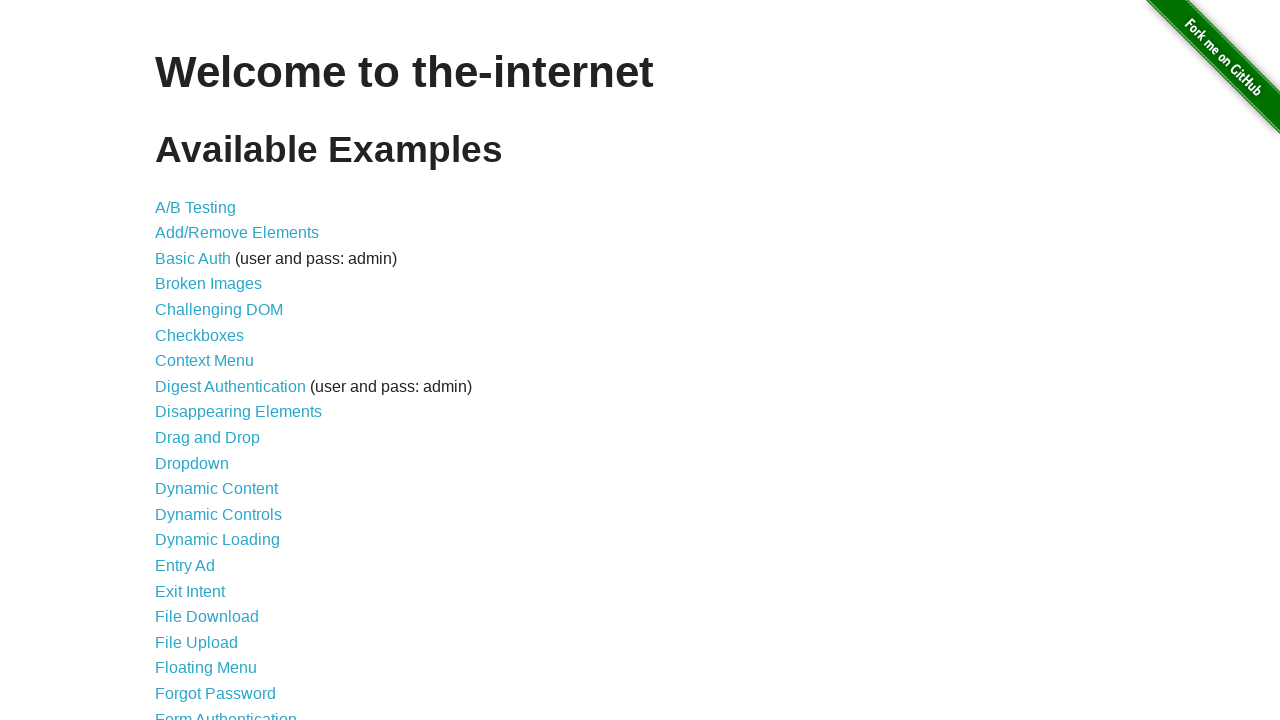

Clicked on checkboxes link at (200, 335) on a[href='/checkboxes']
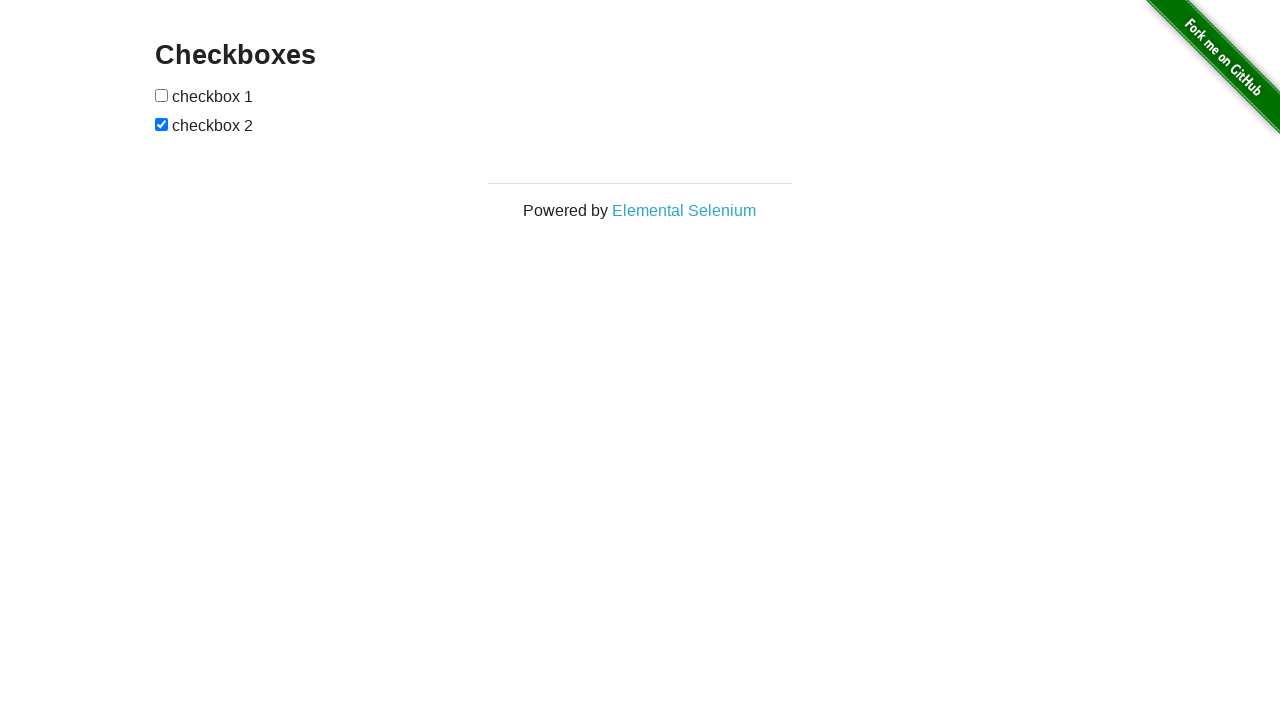

Located all checkboxes on the page
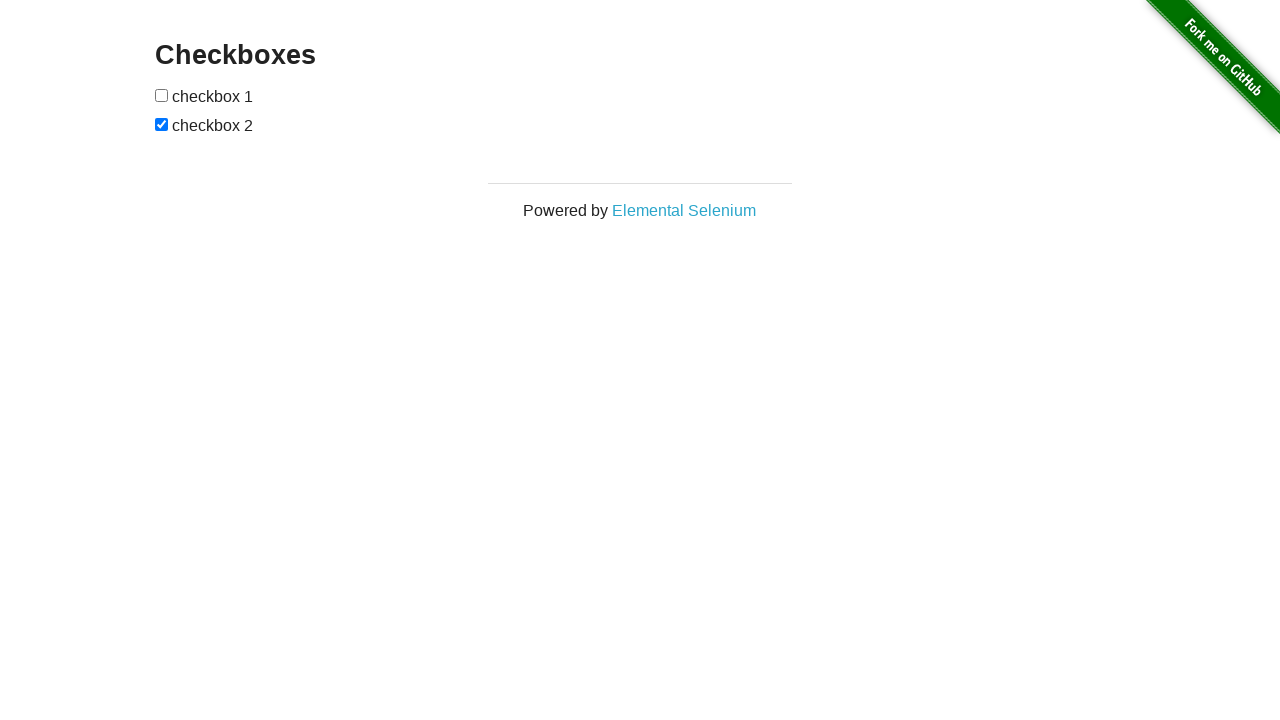

Clicked a checkbox to toggle its state at (162, 95) on input[type=checkbox] >> nth=0
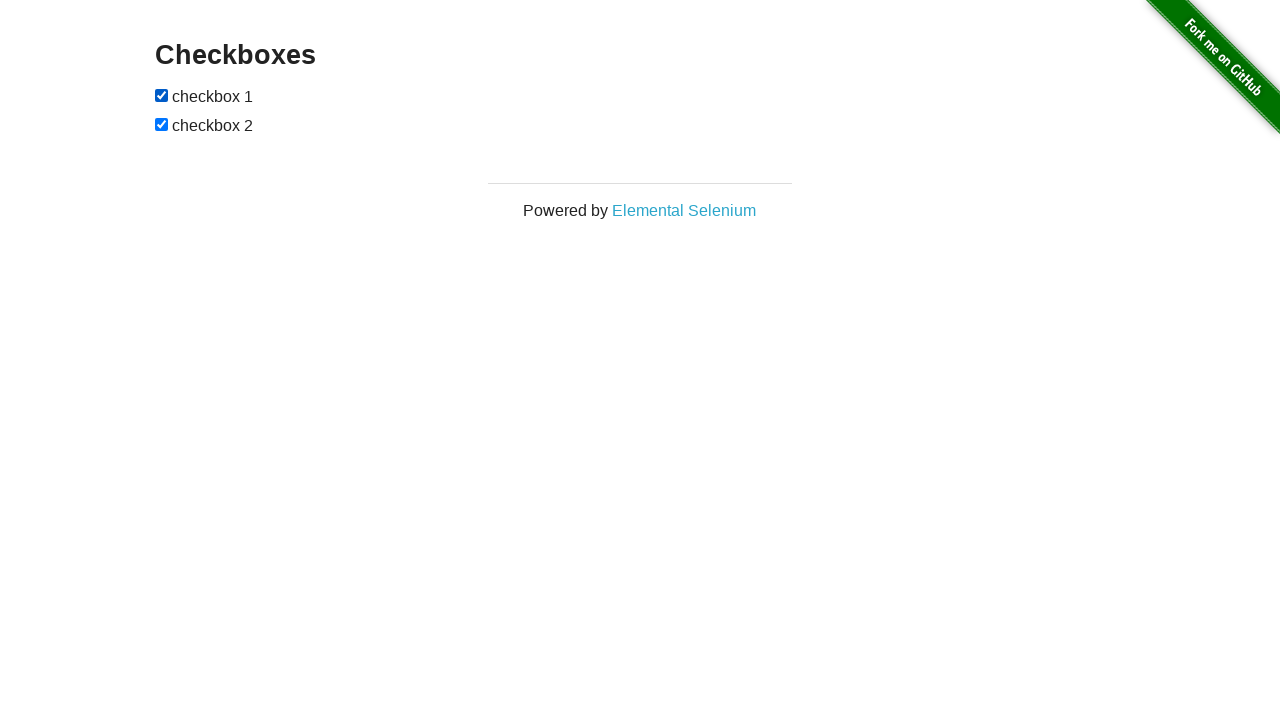

Clicked a checkbox to toggle its state at (162, 124) on input[type=checkbox] >> nth=1
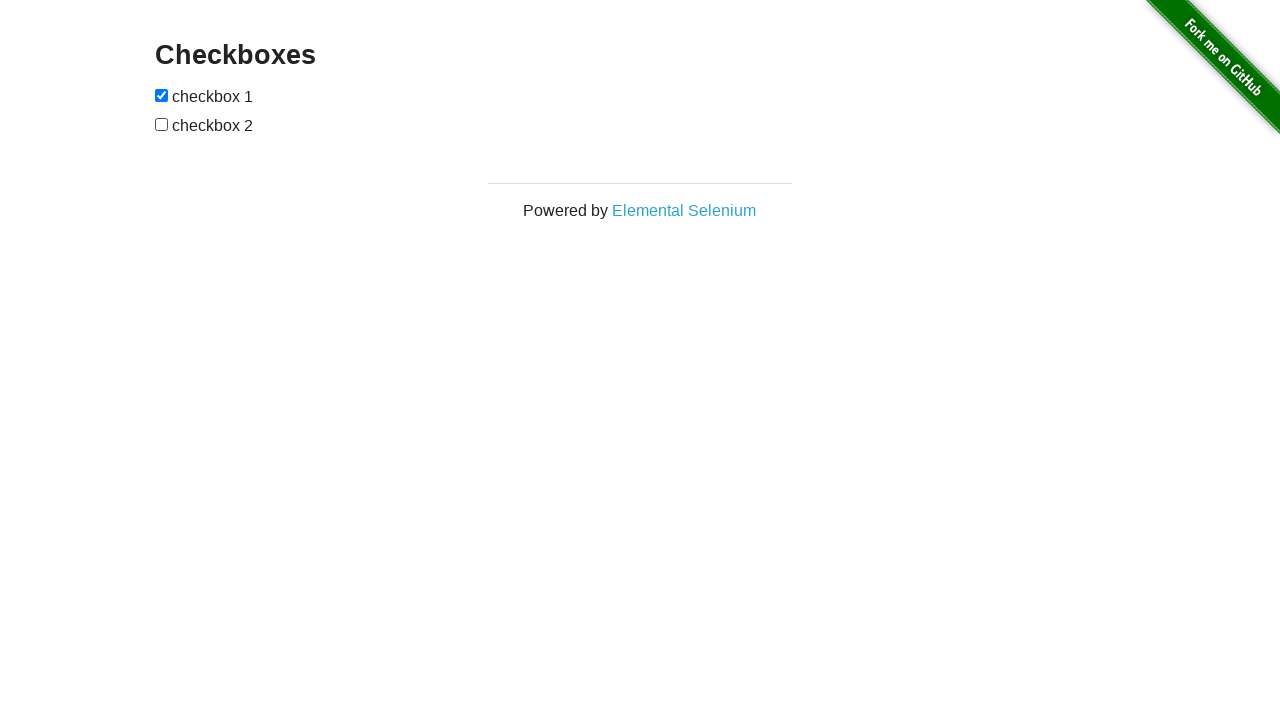

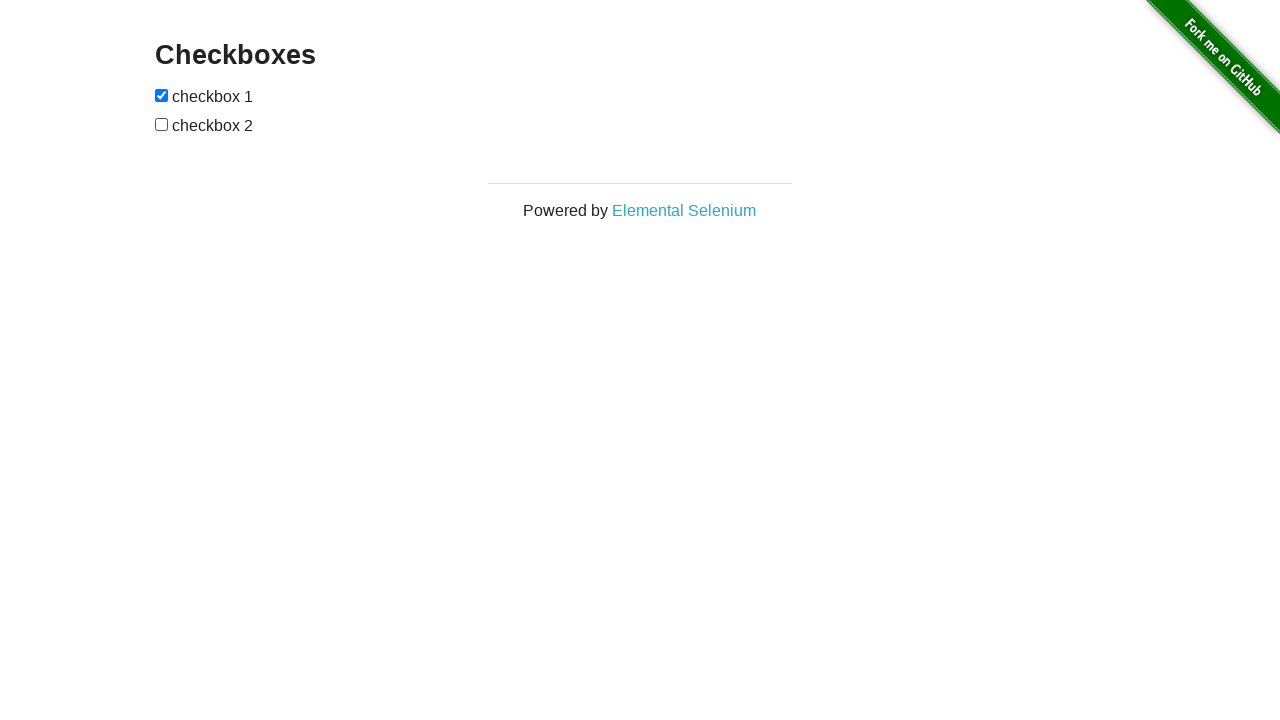